Tests checkbox functionality by checking and unchecking a checkbox, verifying its state, and counting total checkboxes on the page

Starting URL: https://rahulshettyacademy.com/AutomationPractice/

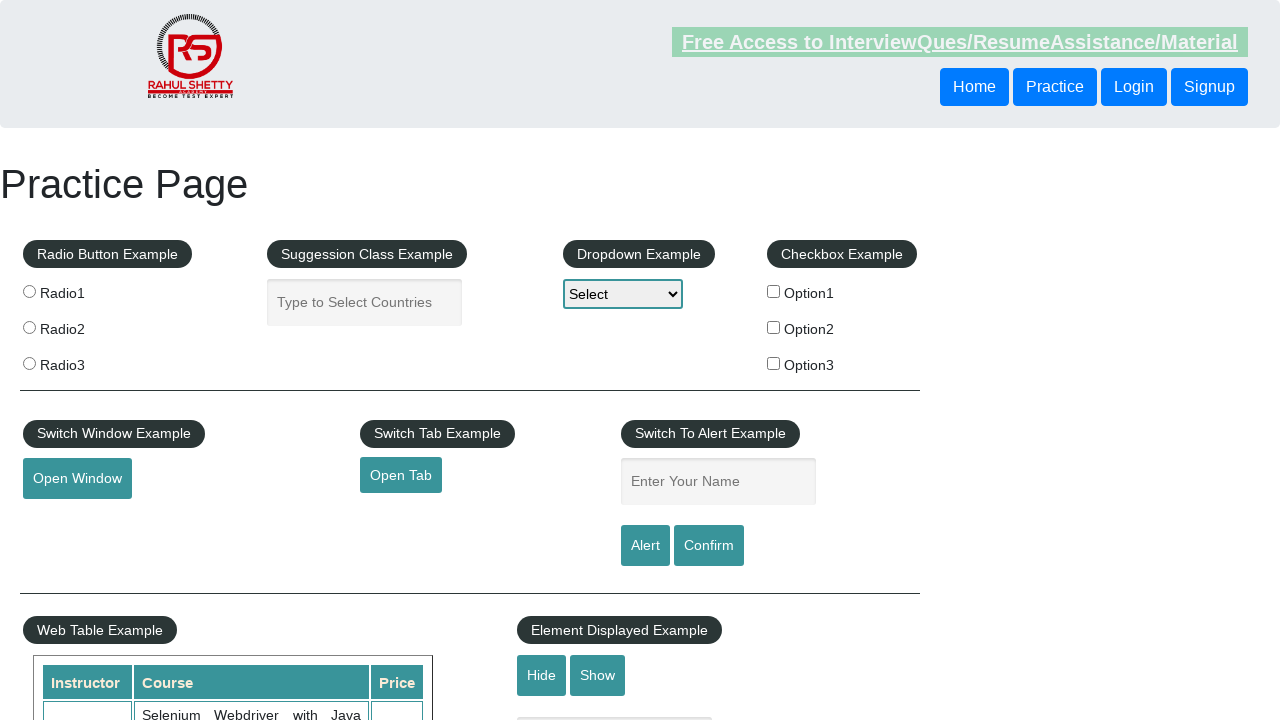

Navigated to AutomationPractice page
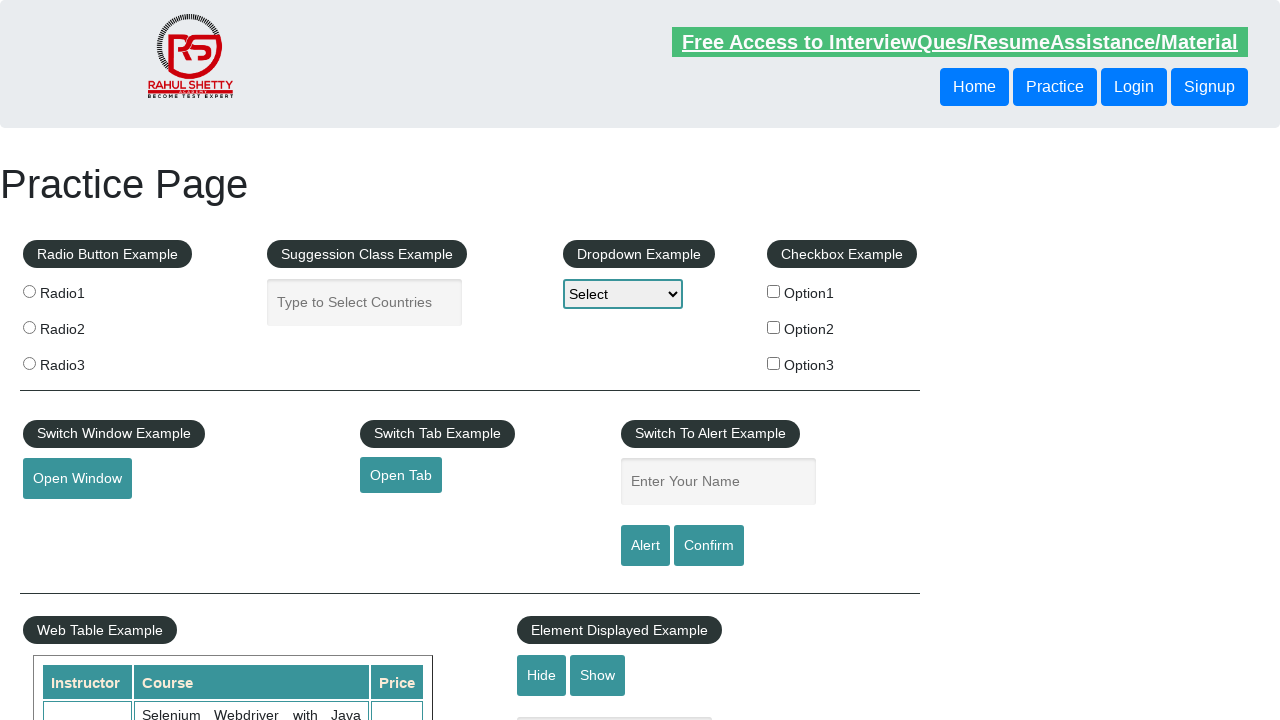

Located first checkbox element (checkBoxOption1)
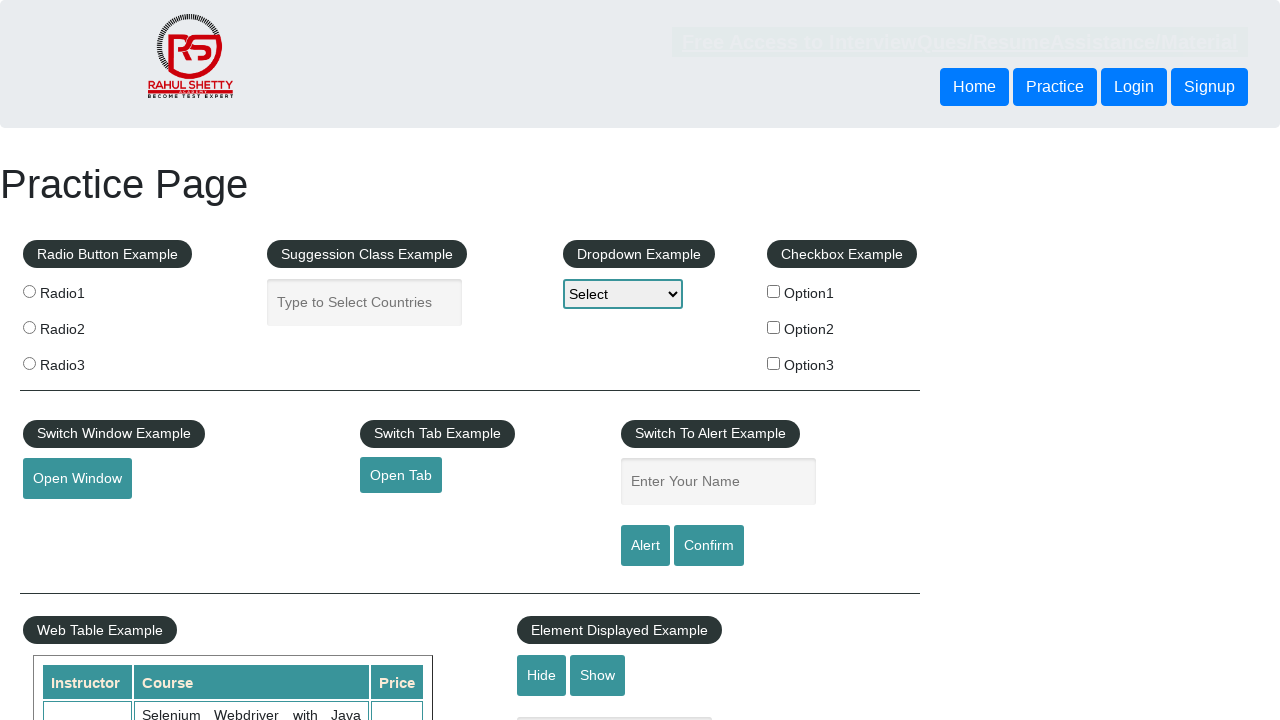

Verified checkbox is initially unchecked
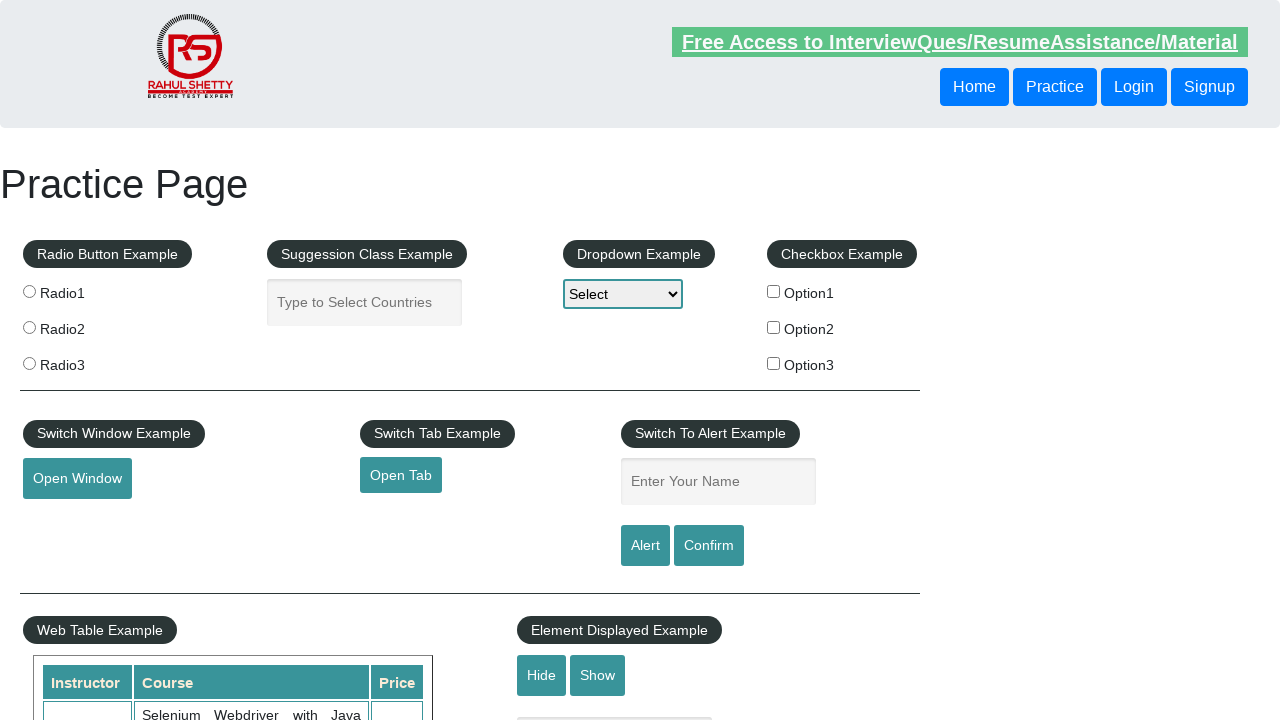

Clicked checkbox to check it at (774, 291) on #checkBoxOption1
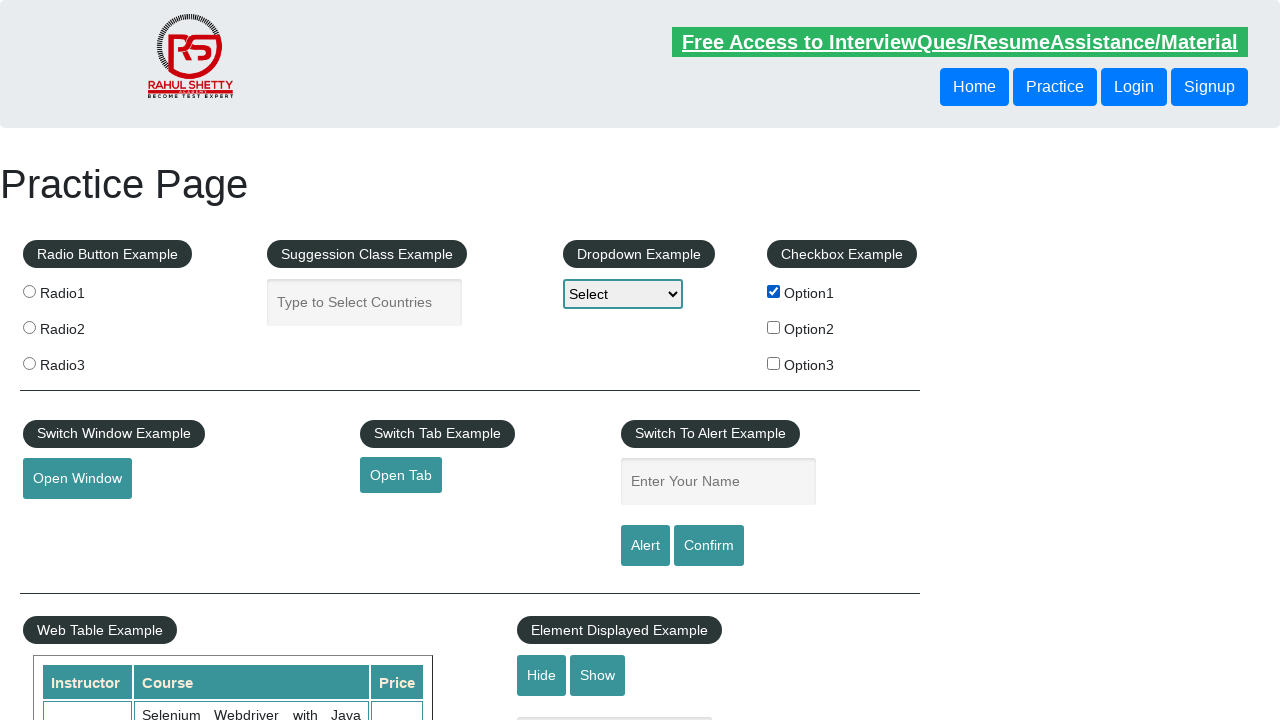

Verified checkbox is now checked
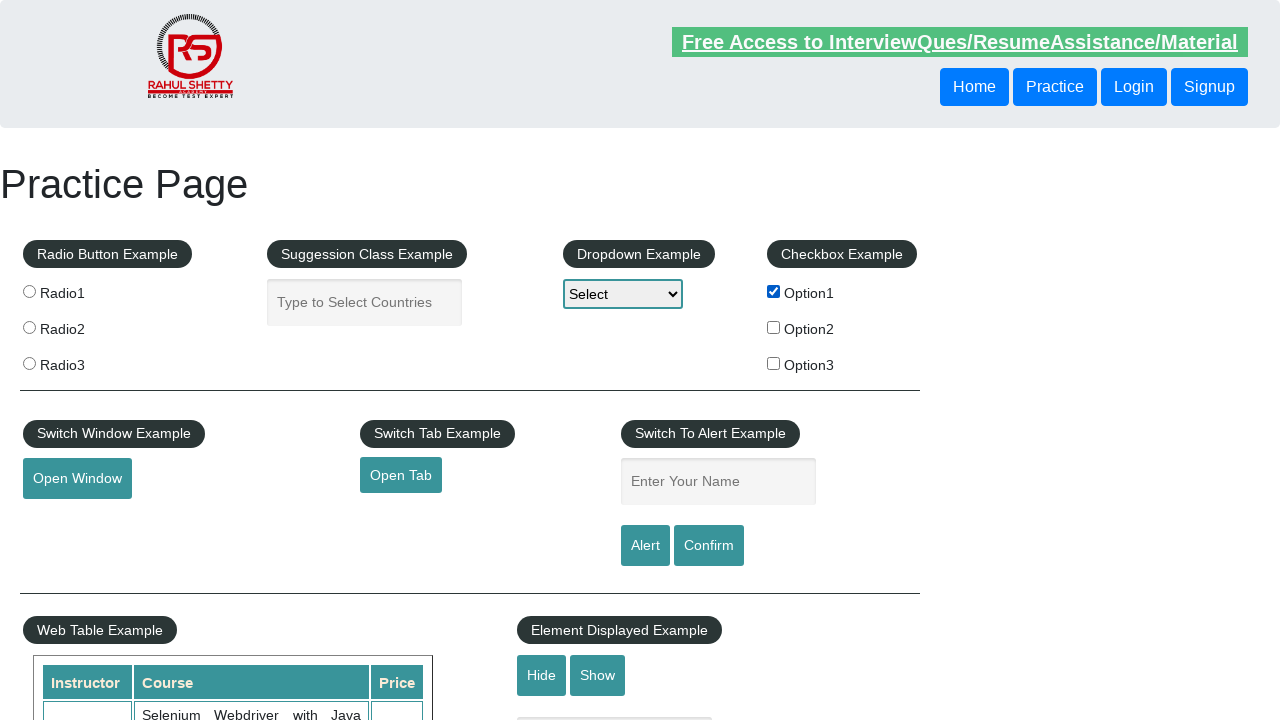

Clicked checkbox to uncheck it at (774, 291) on #checkBoxOption1
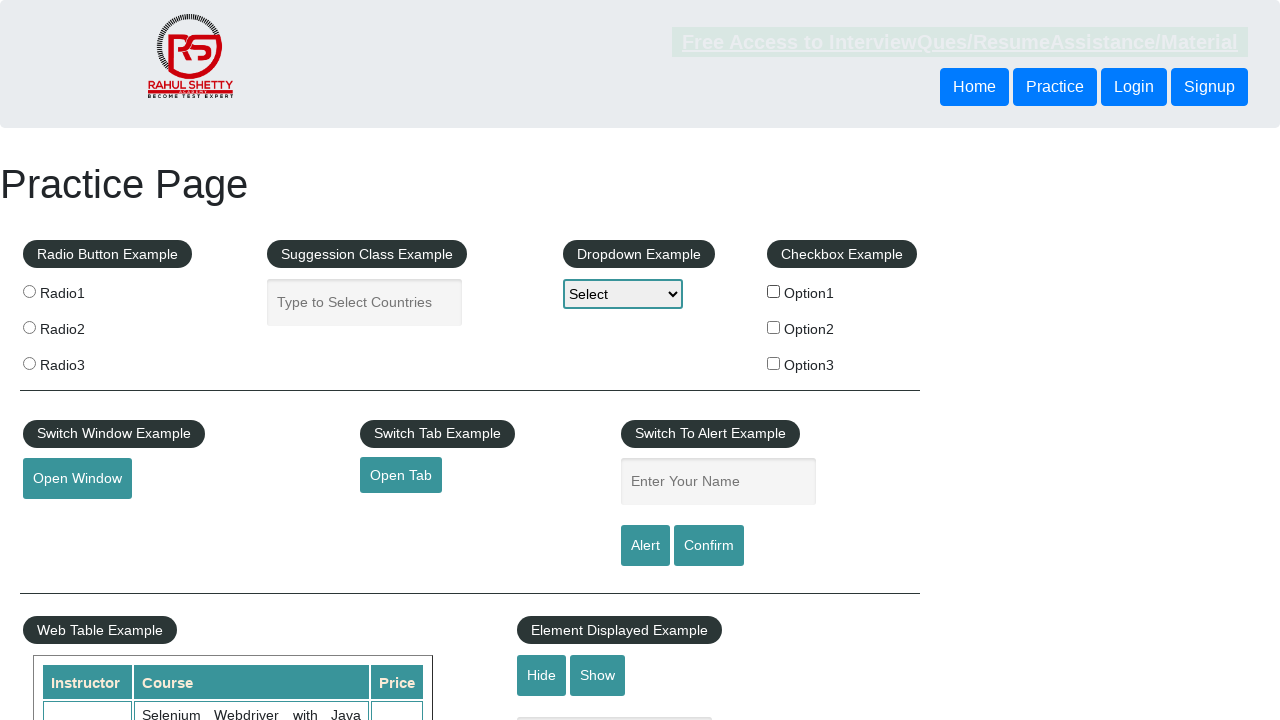

Verified checkbox is unchecked again
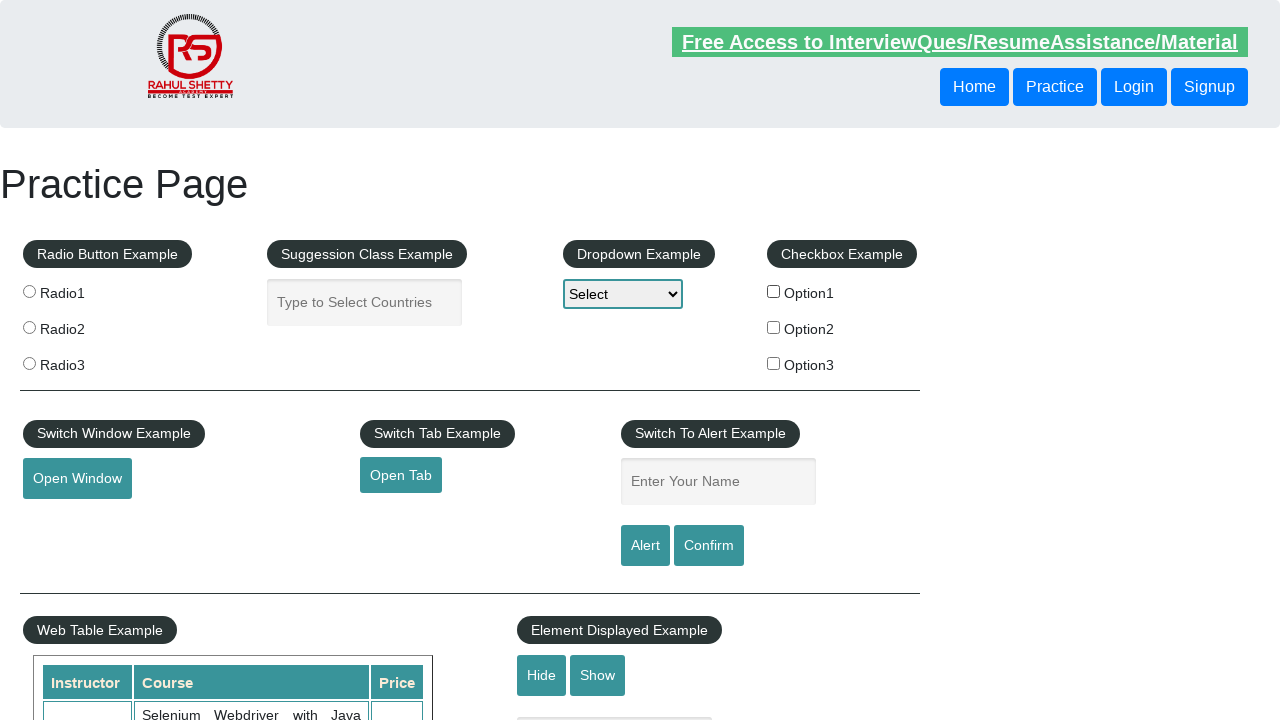

Counted total checkboxes on page: 3
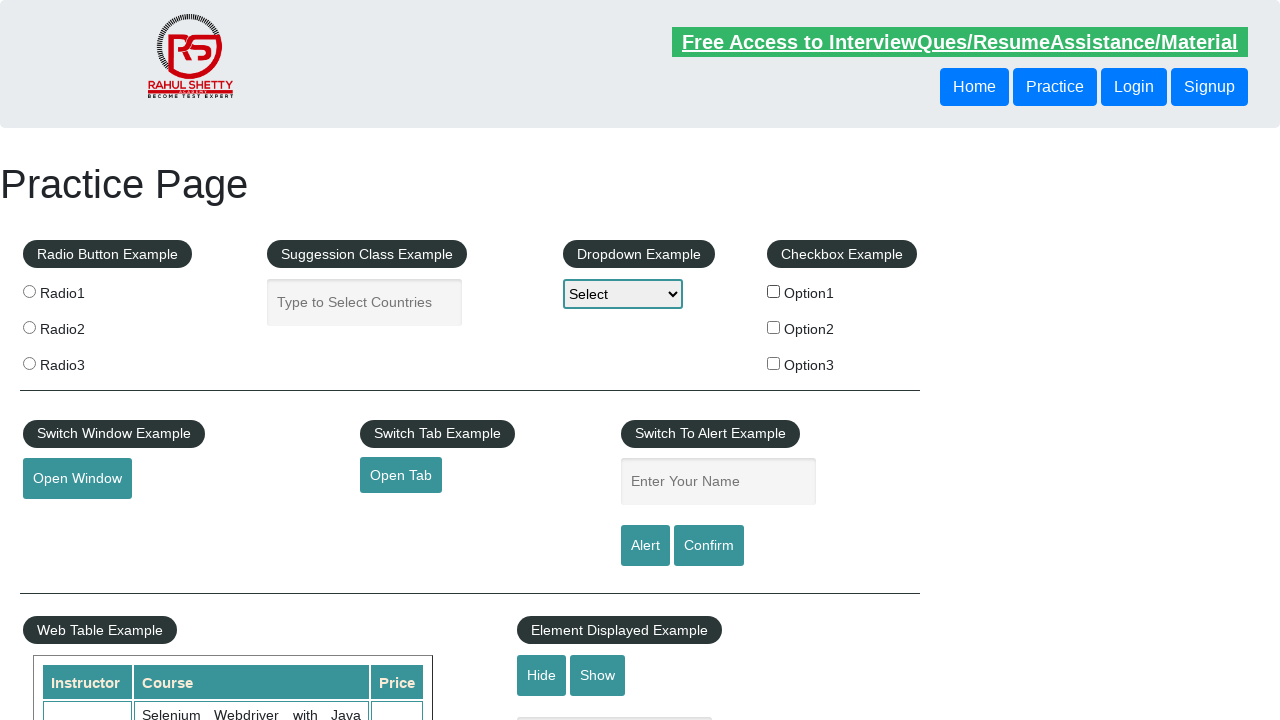

Printed total checkbox count
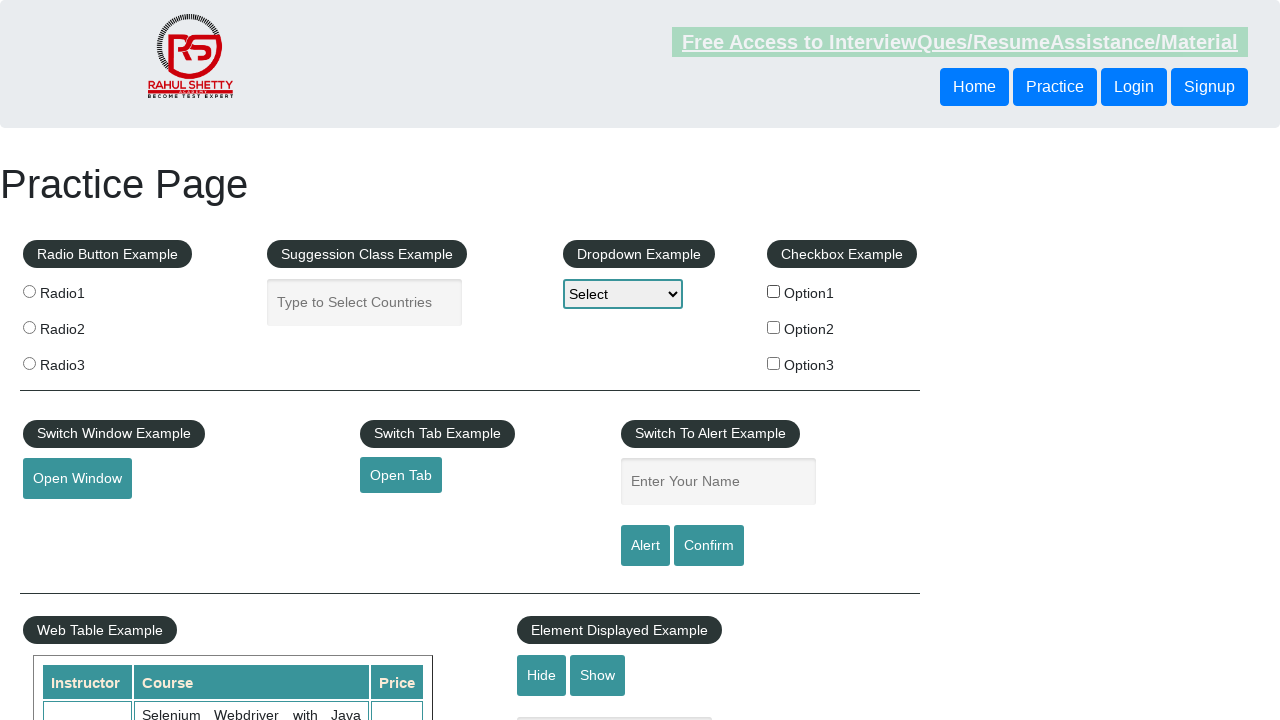

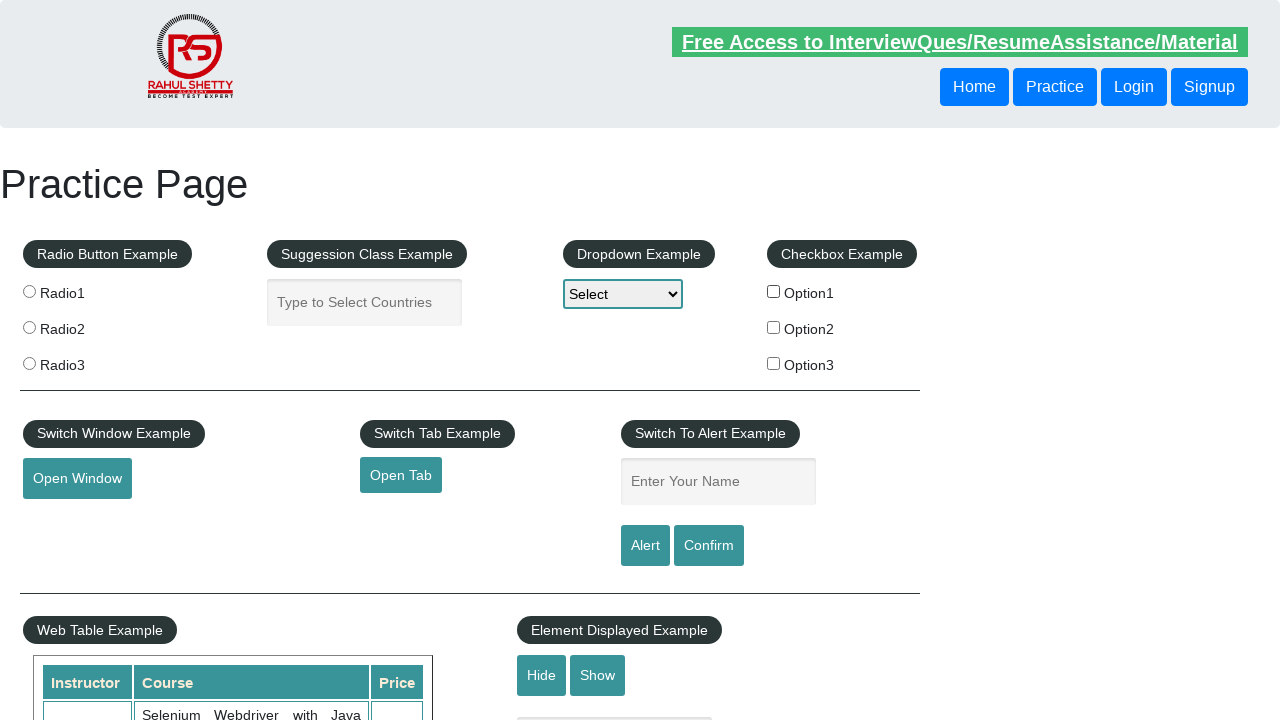